Navigates to the Fila India website homepage and waits for the page to load

Starting URL: https://fila.co.in/

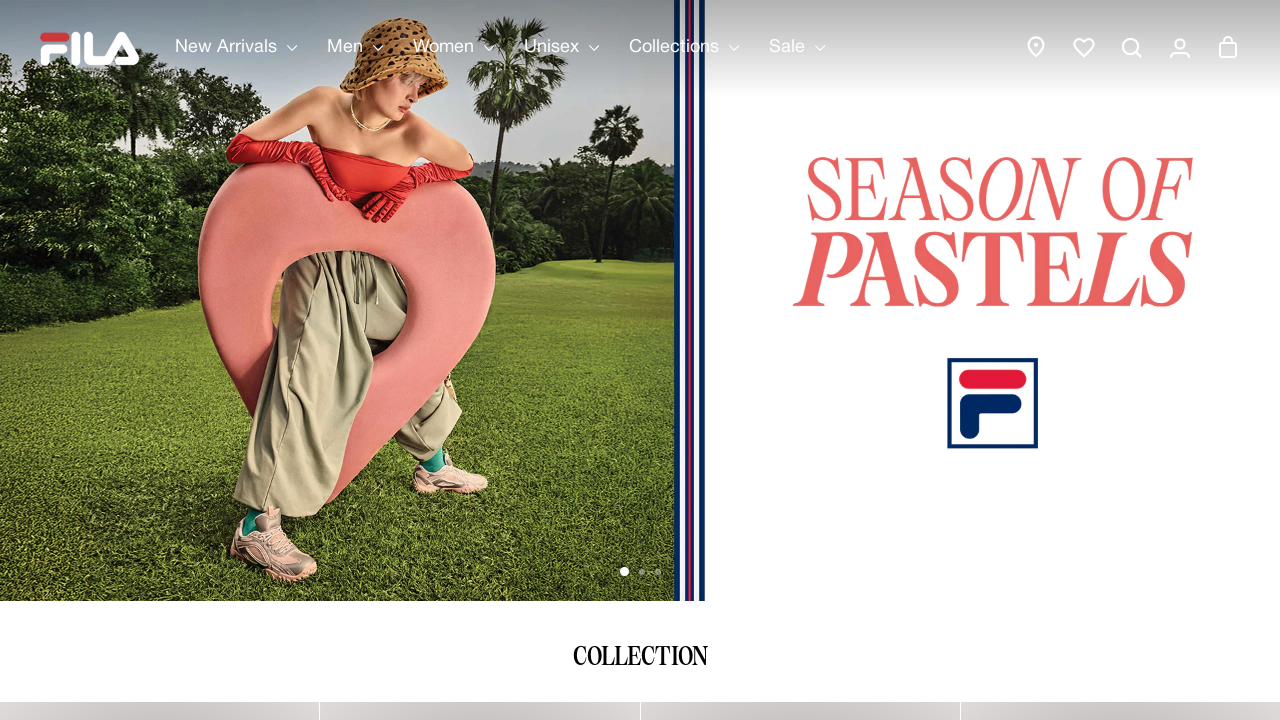

Waited for page DOM content to load on Fila India homepage
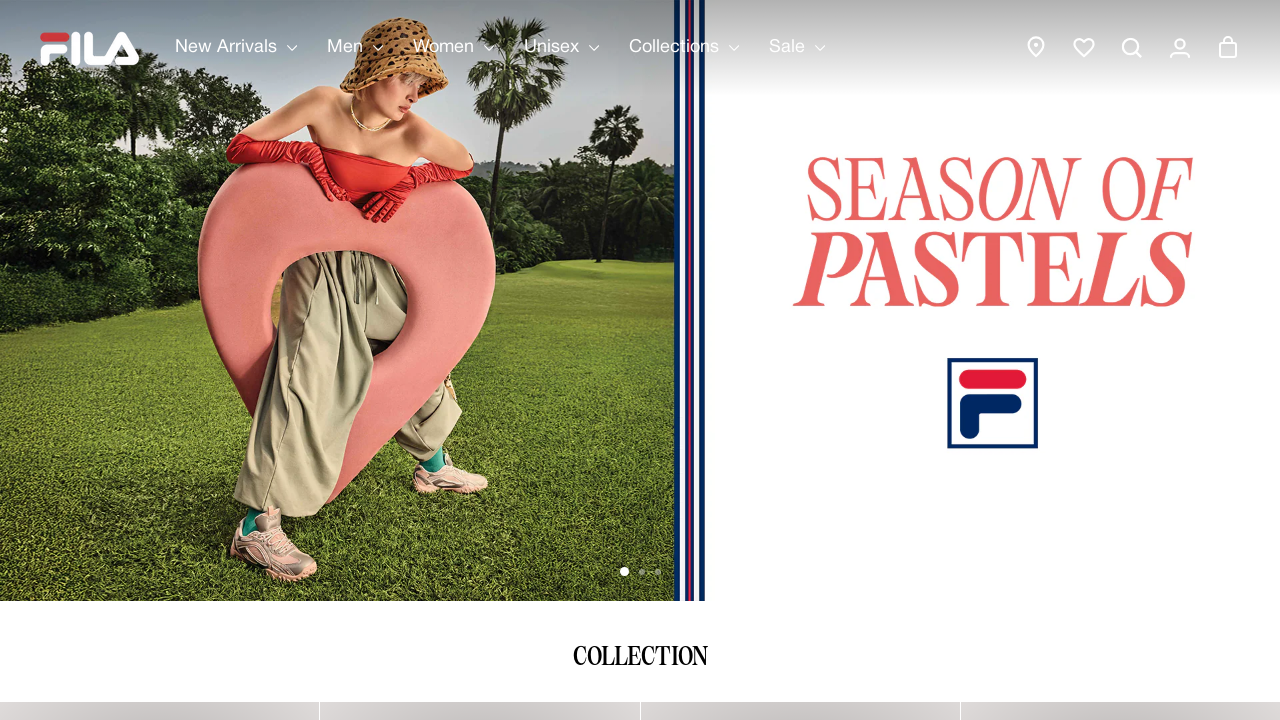

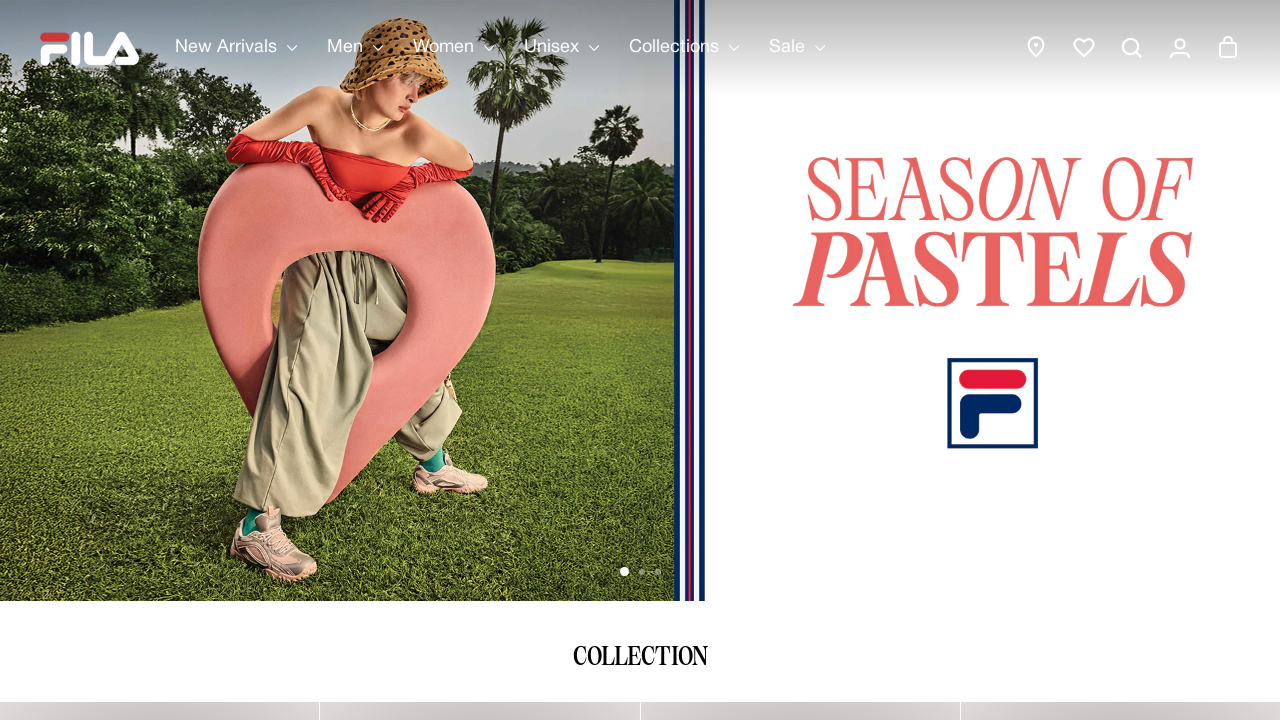